Tests a demo automation form by filling in an email field and submitting the form.

Starting URL: https://demo.automationtesting.in/

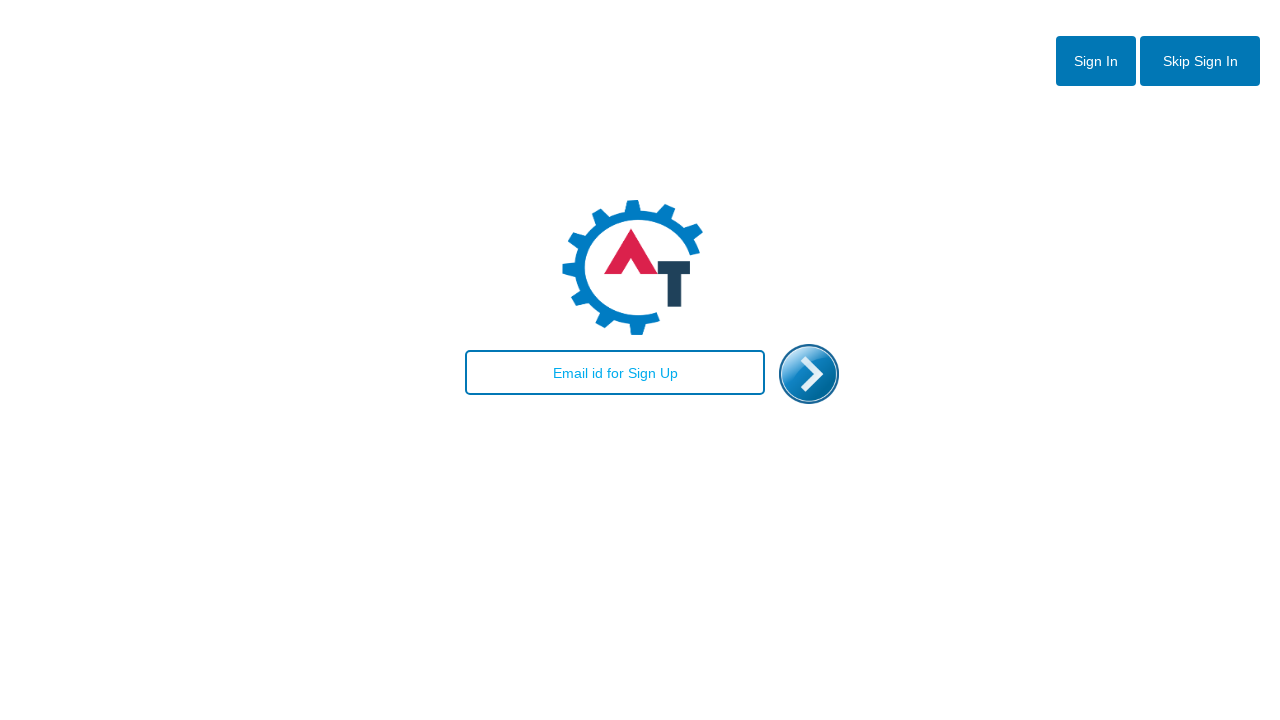

Filled email field with 'testuser2024@example.com' on #email
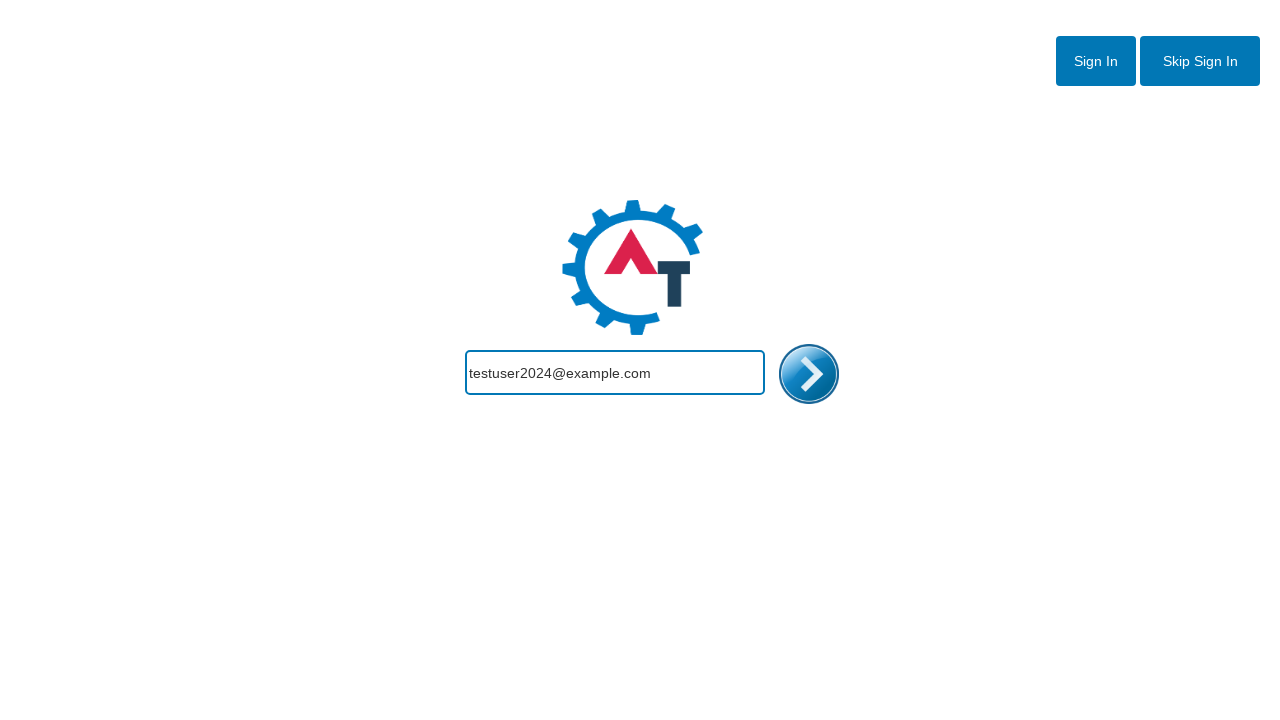

Clicked submit button to submit the form at (809, 374) on #enterimg
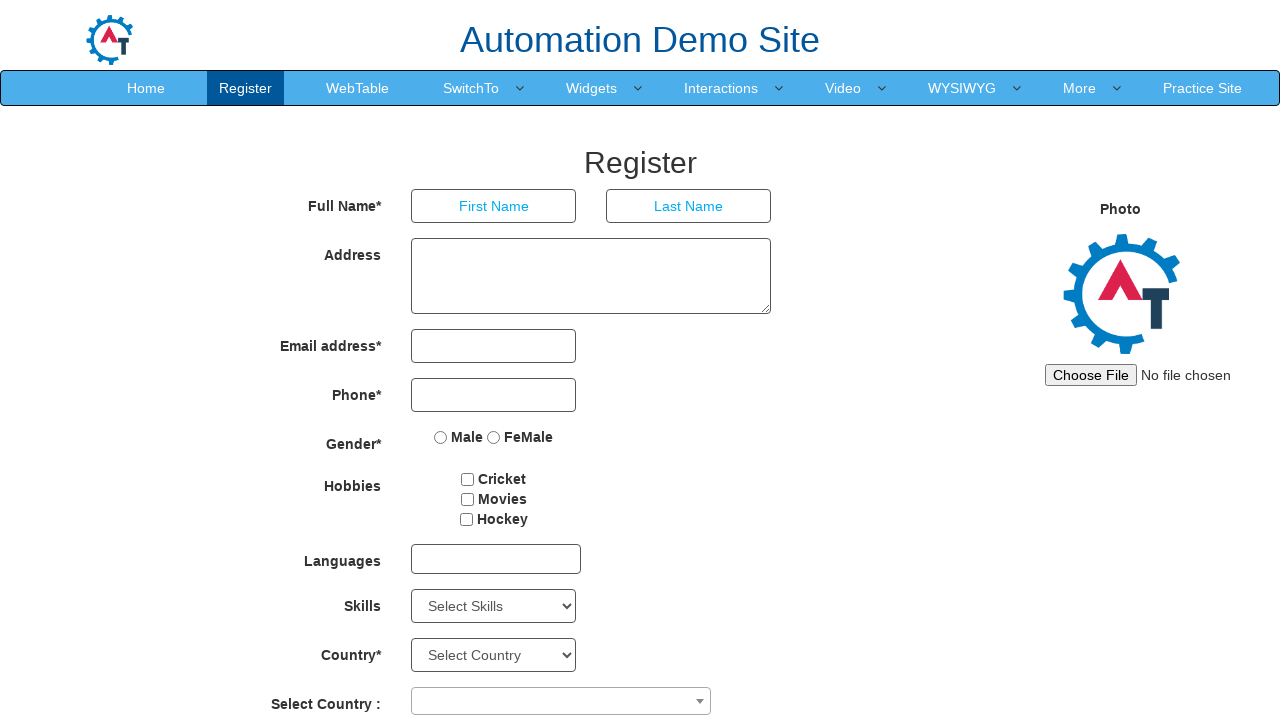

Waited for network idle after form submission
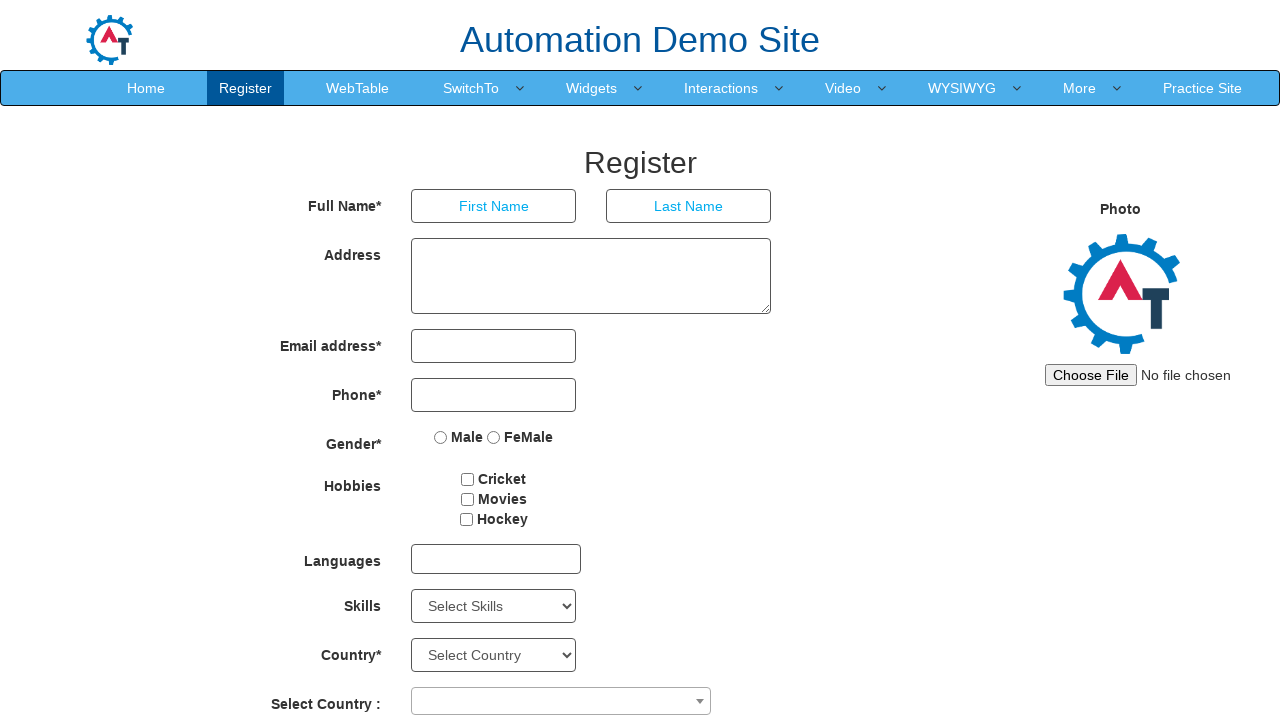

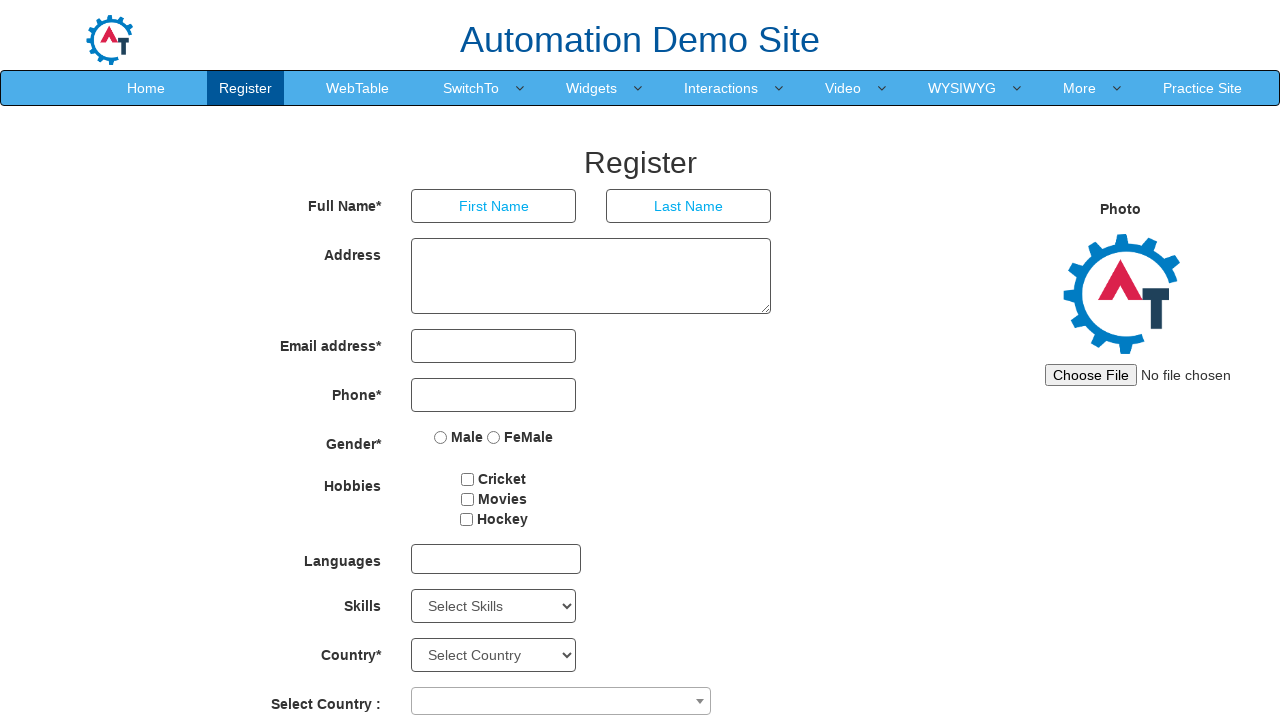